Tests JavaScript confirm dialog handling by clicking a button to trigger the confirm popup and then dismissing it

Starting URL: https://the-internet.herokuapp.com/javascript_alerts

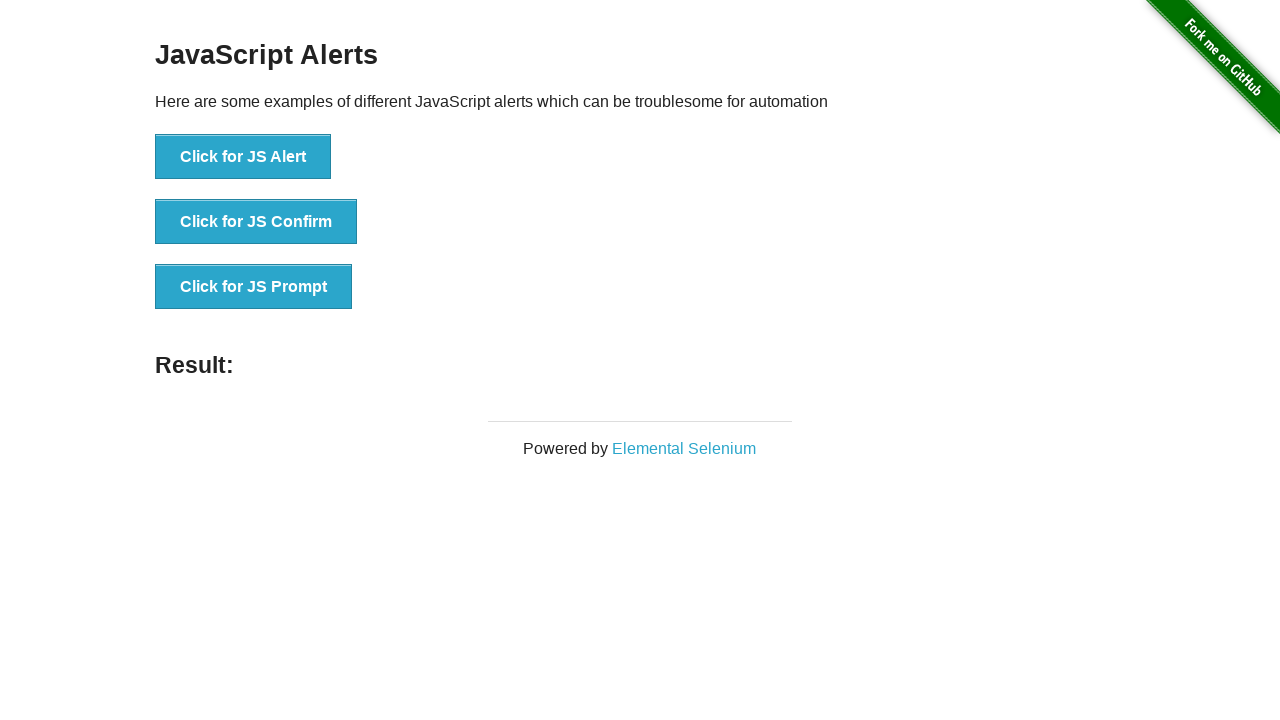

Clicked the 'Click for JS Confirm' button to trigger the confirm dialog at (256, 222) on xpath=//button[contains(text(),'Click for JS Confirm')]
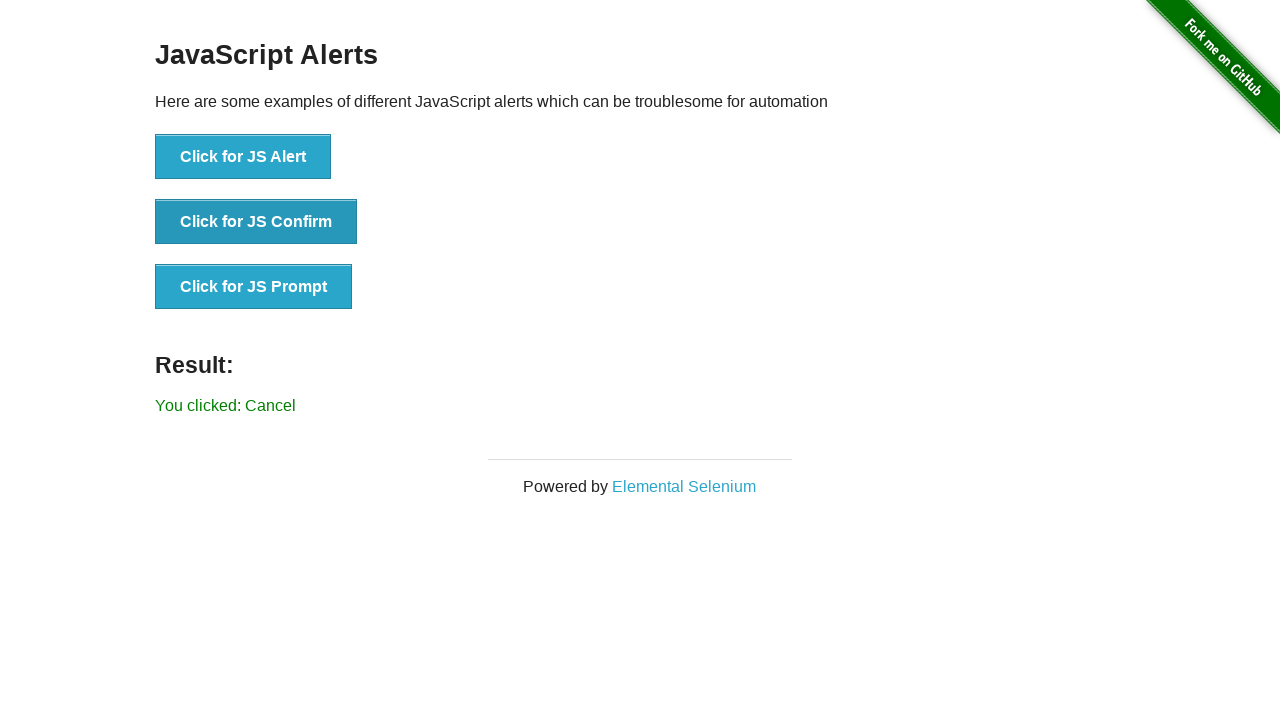

Set up dialog listener to dismiss confirm dialogs
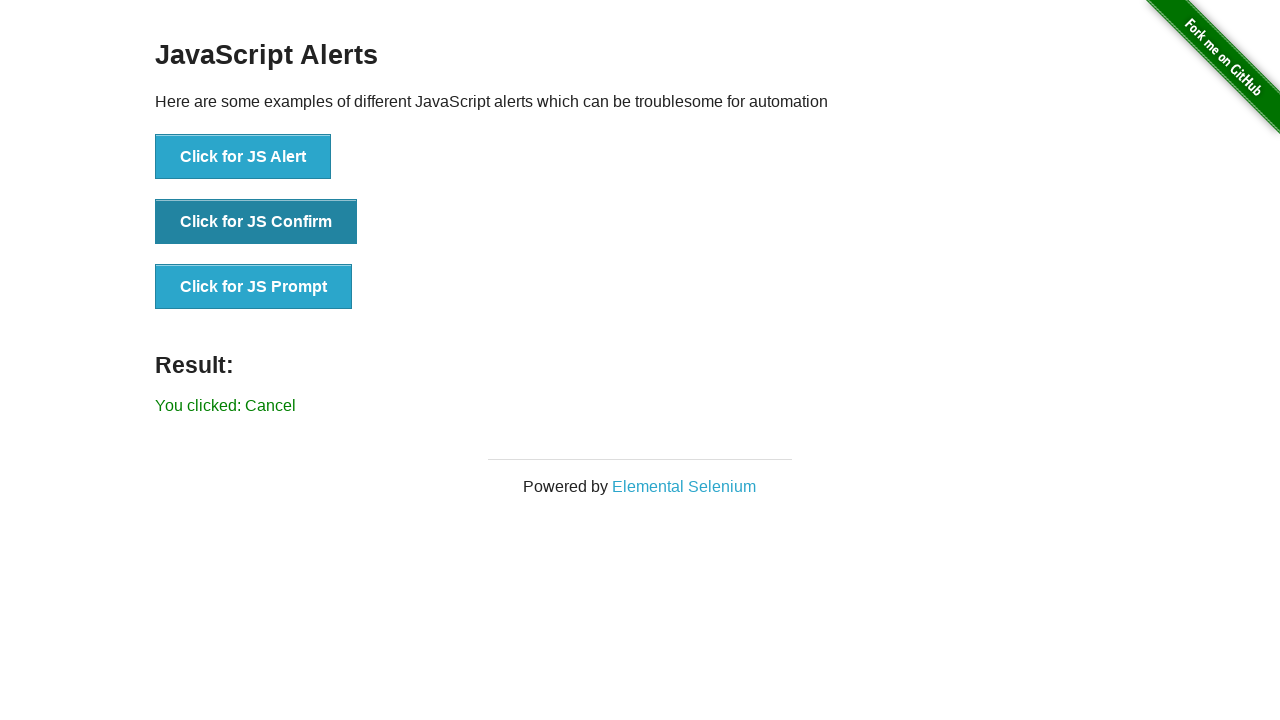

Clicked the 'Click for JS Confirm' button again and dismissed the resulting confirm dialog at (256, 222) on xpath=//button[contains(text(),'Click for JS Confirm')]
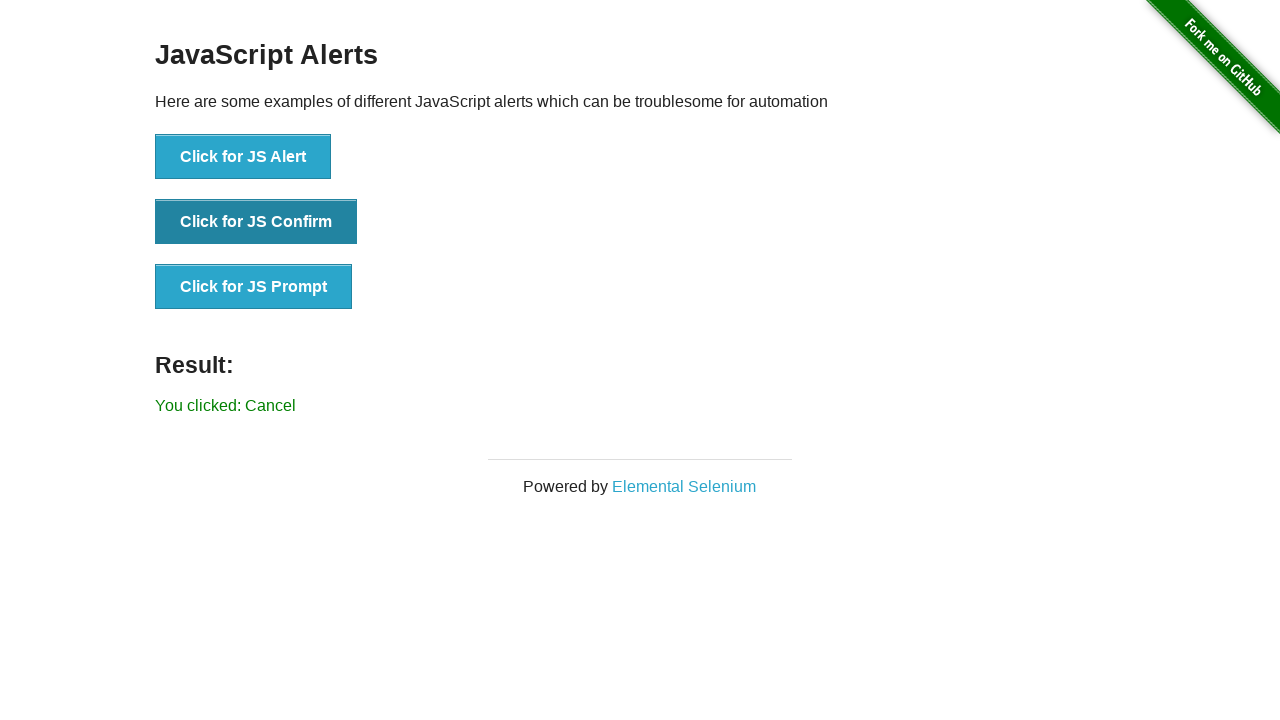

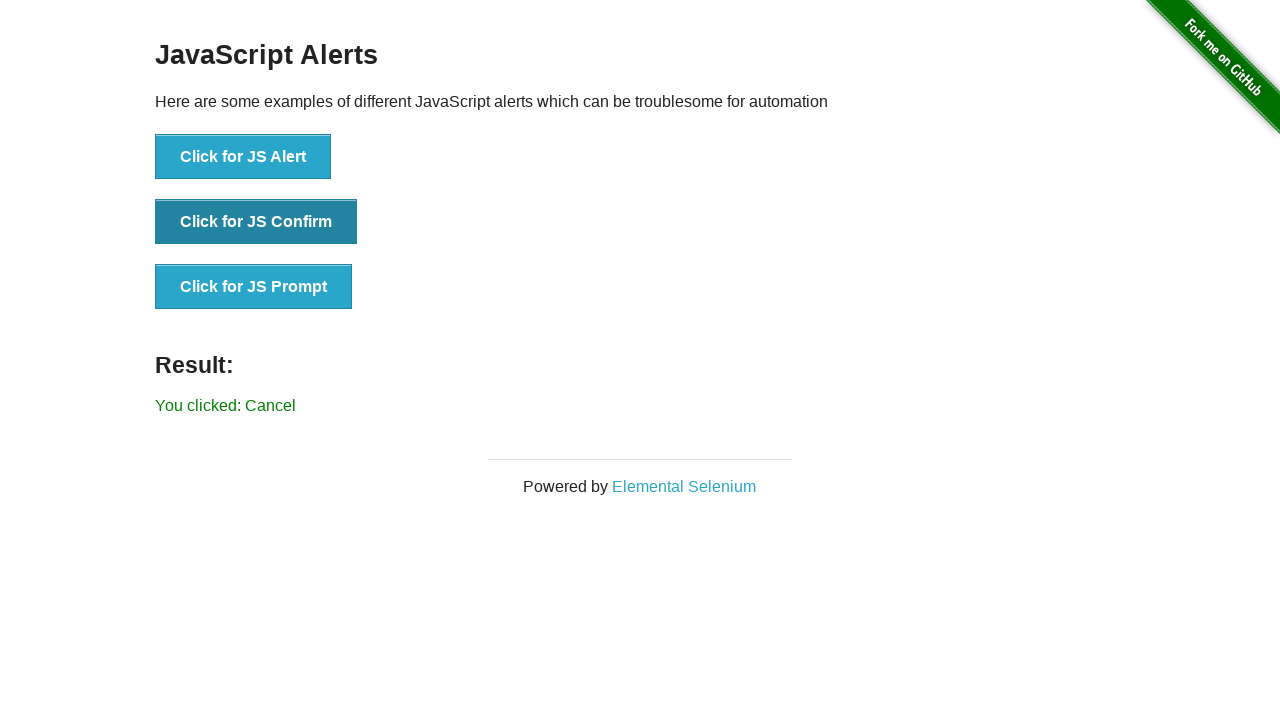